Navigates to a practice page and interacts with a table to locate specific cell values and verify related course information

Starting URL: http://www.qaclickacademy.com/practice.php

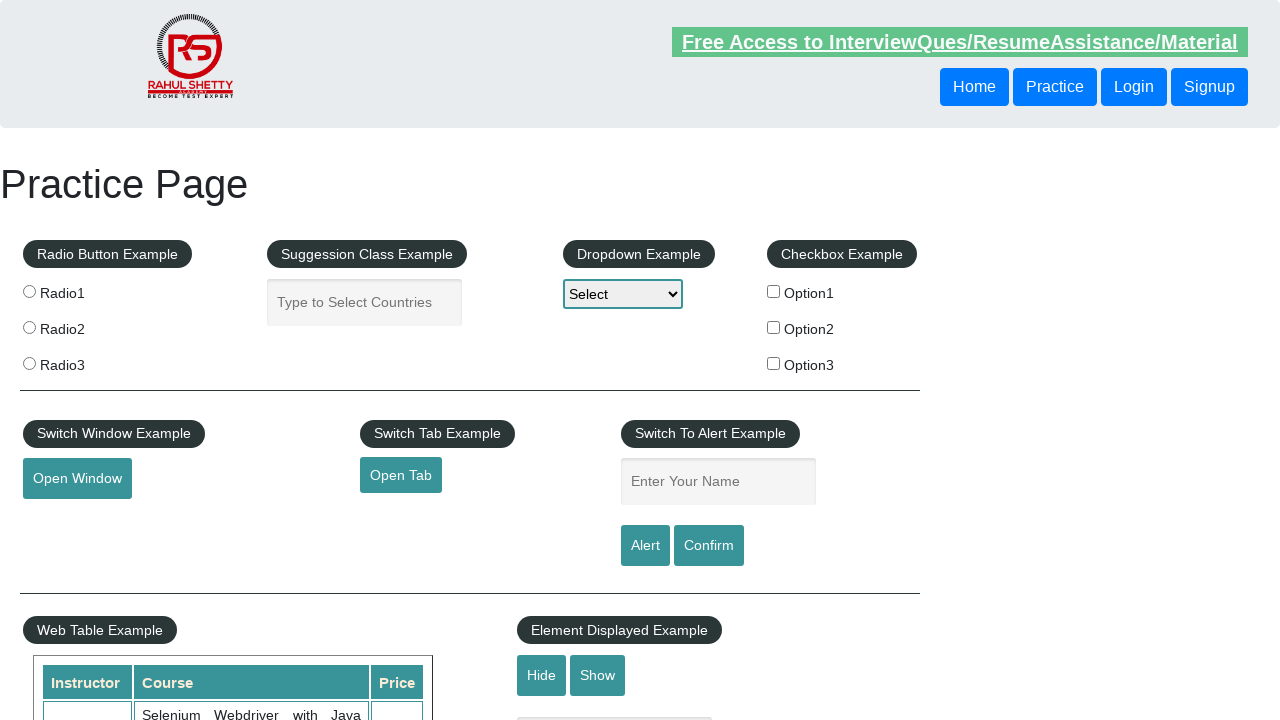

Waited for practice table with id 'product' to be present
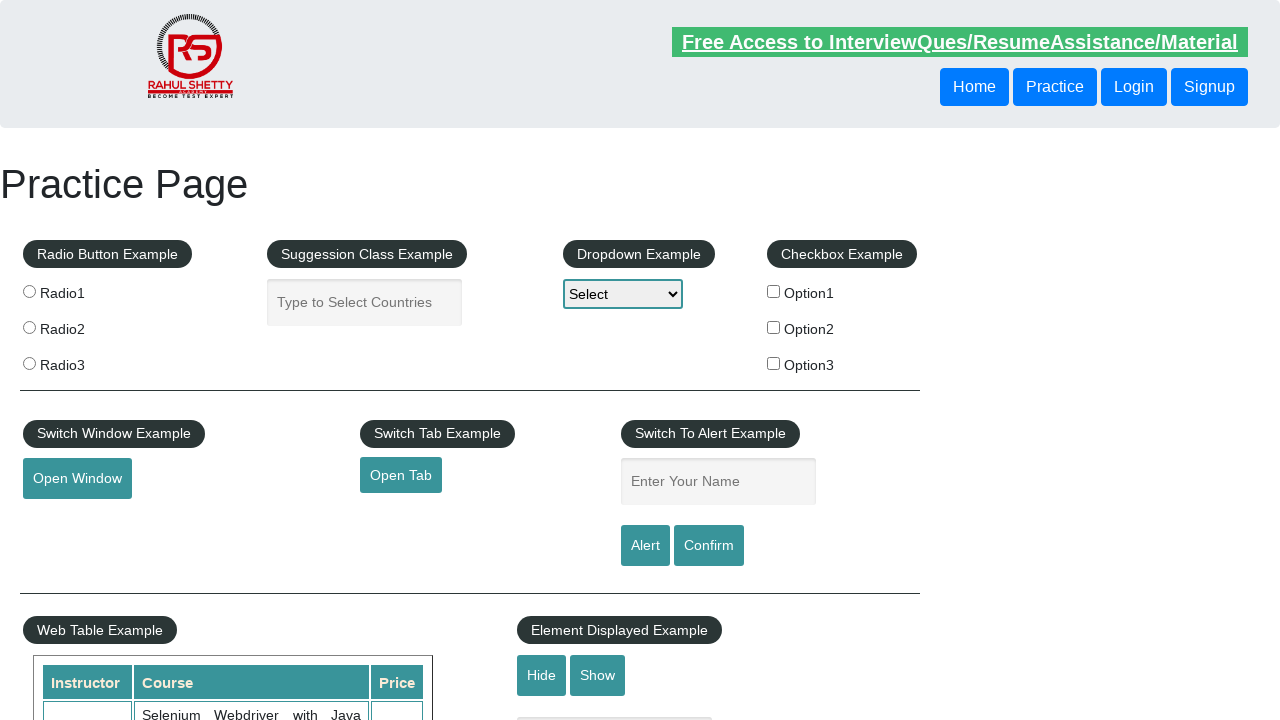

Located all table cells with value '25' in the product table
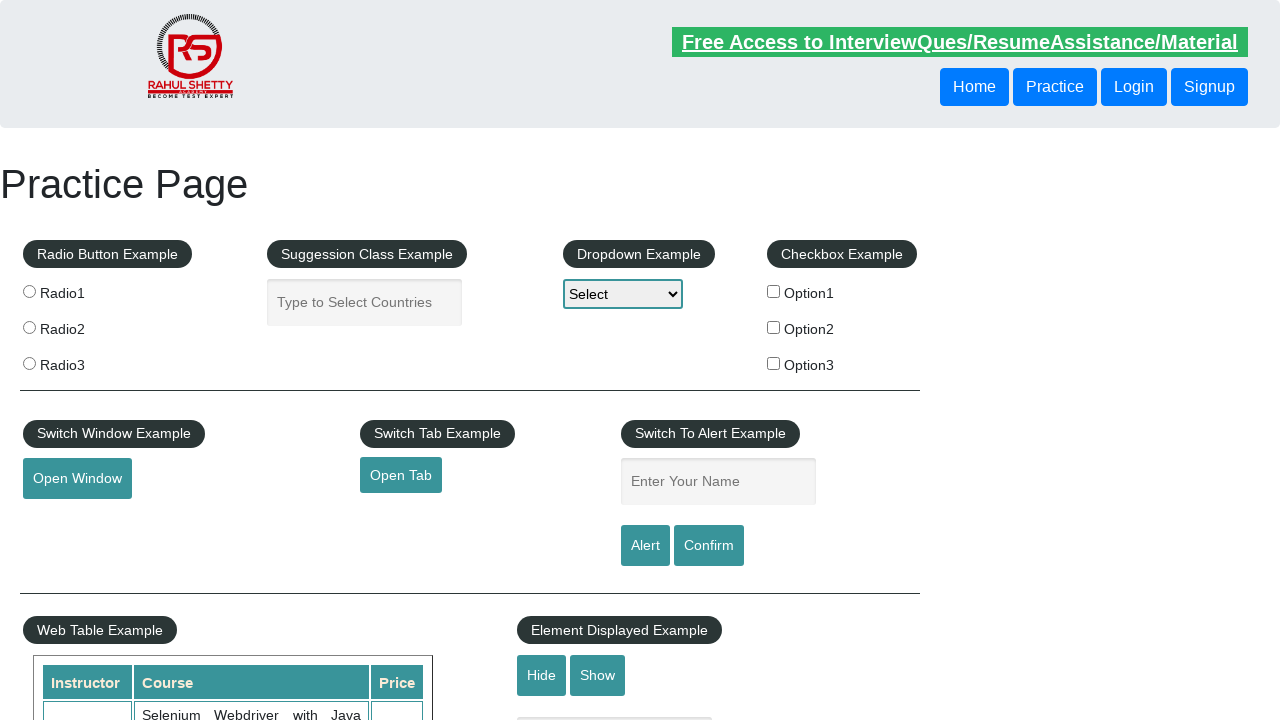

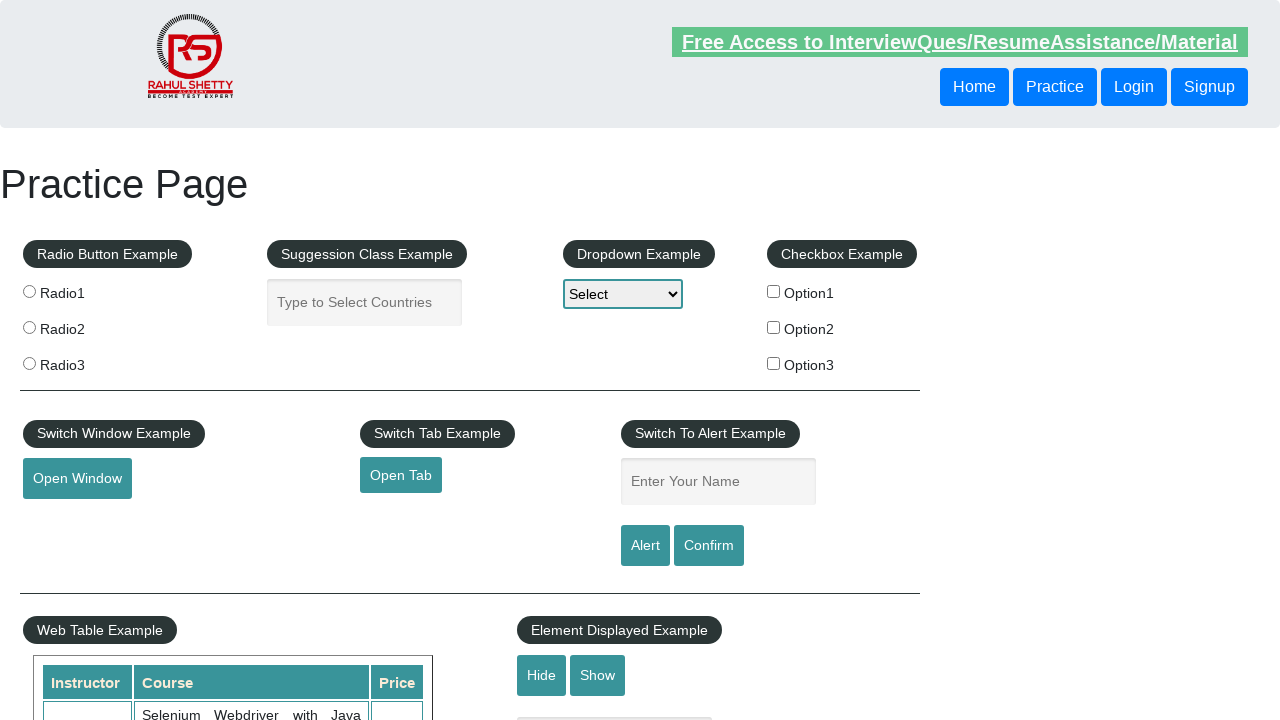